Tests JavaScript confirm dialog handling on W3Schools by switching to an iframe, clicking a button to trigger a confirm alert, dismissing the alert, and verifying the result text

Starting URL: https://www.w3schools.com/js/tryit.asp?filename=tryjs_confirm

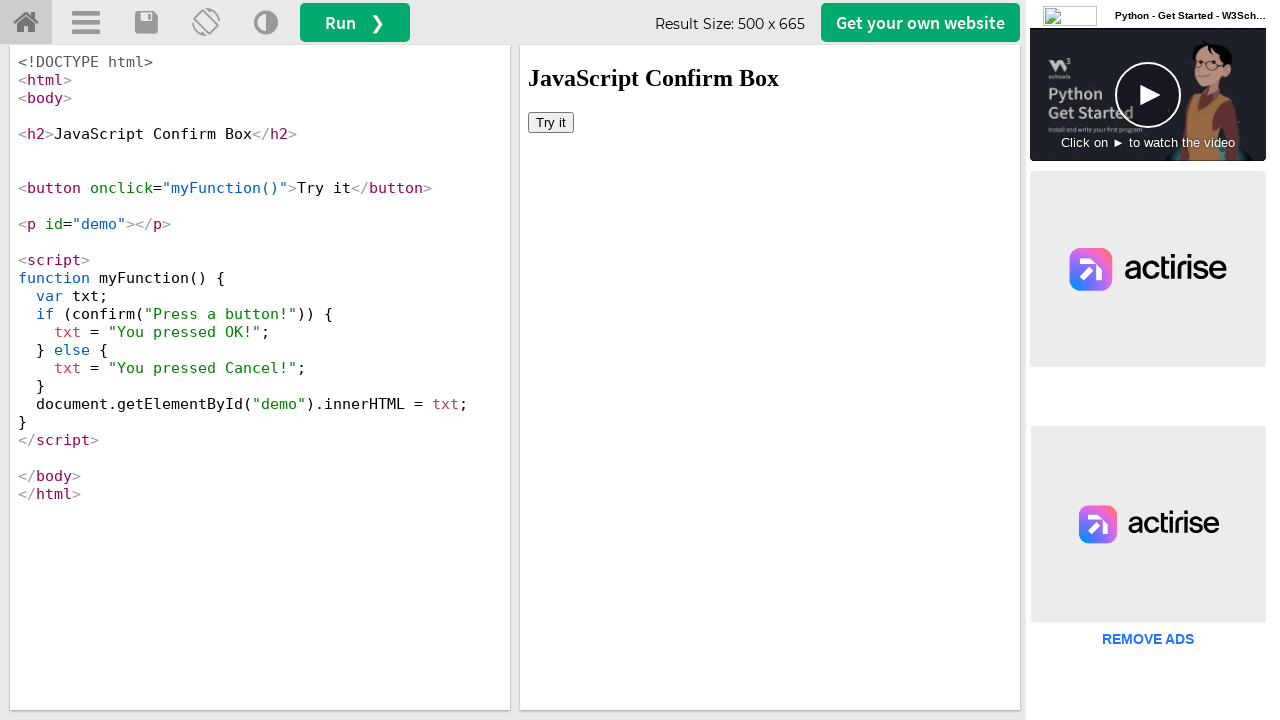

Located iframe containing the example
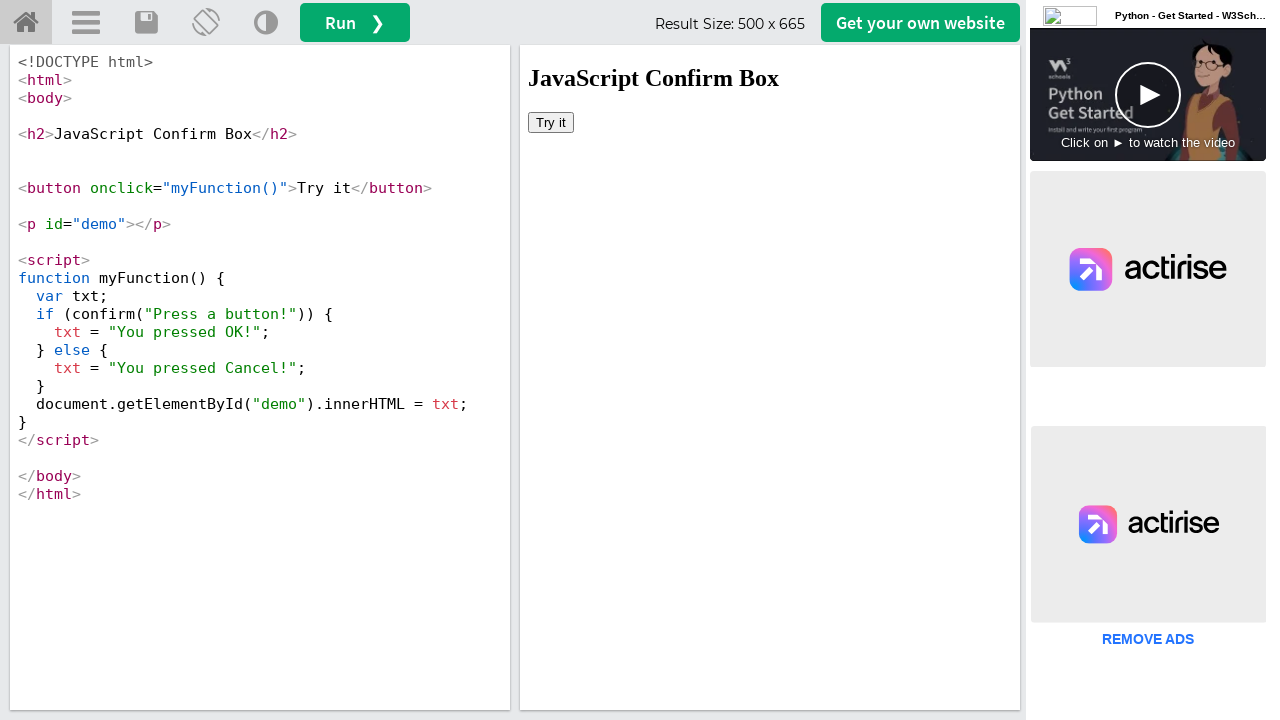

Clicked button to trigger confirm dialog at (551, 122) on #iframeResult >> internal:control=enter-frame >> button
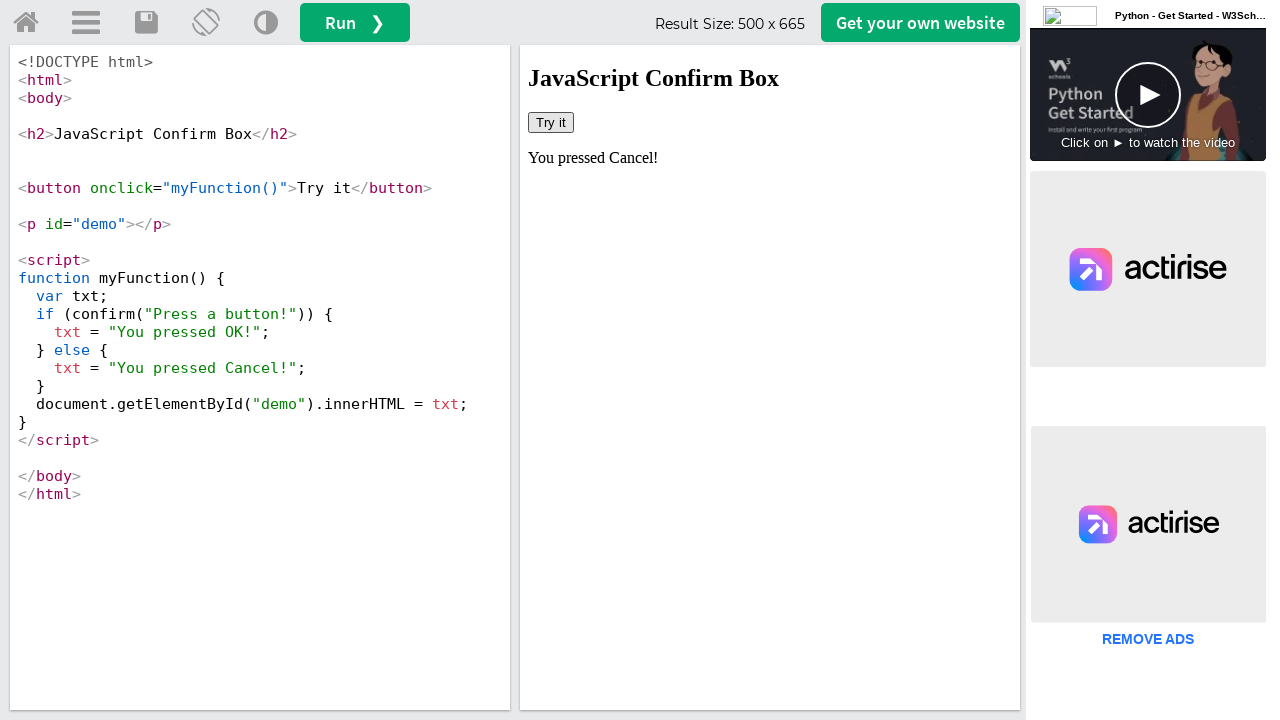

Set up dialog handler to dismiss alerts
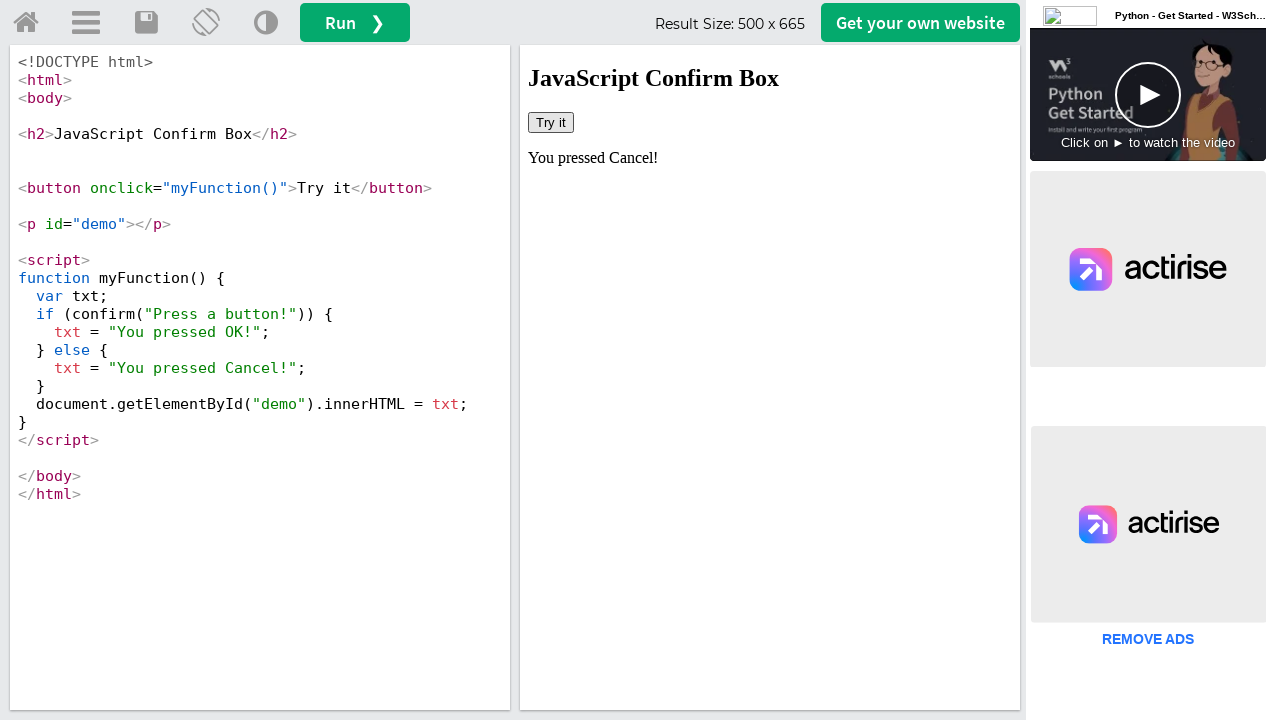

Clicked button again to trigger confirm dialog with handler active at (551, 122) on #iframeResult >> internal:control=enter-frame >> button
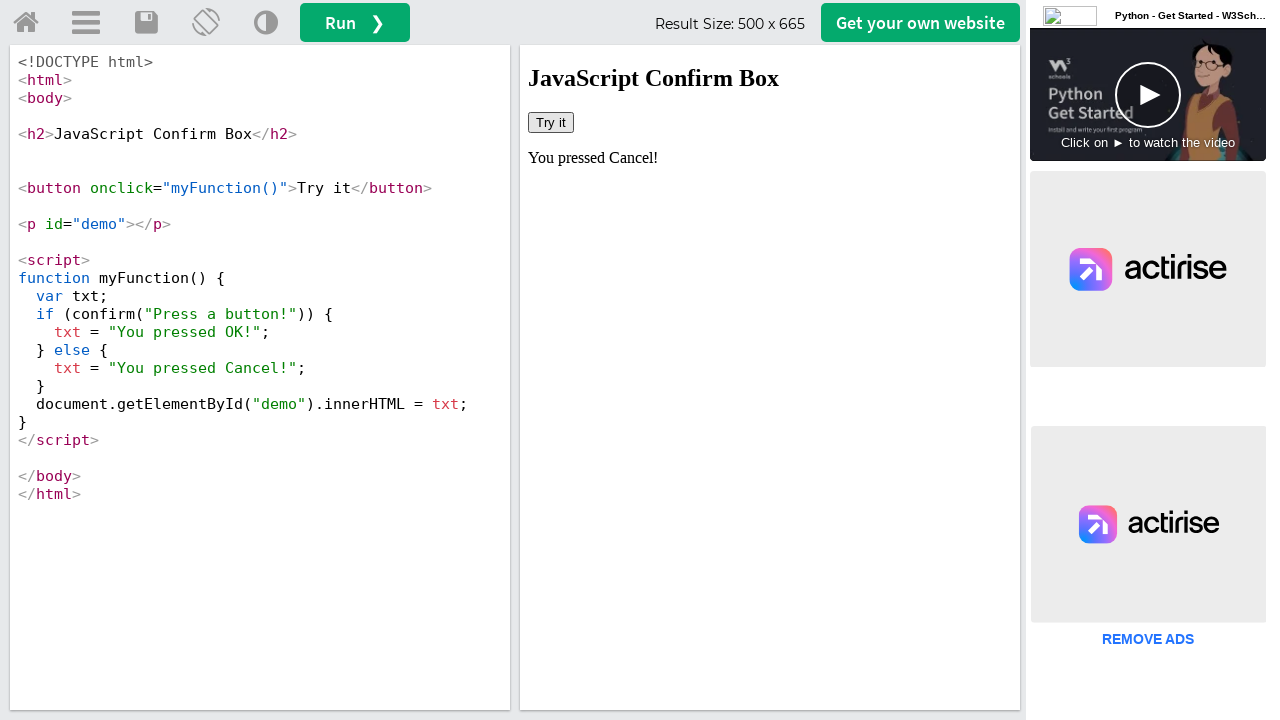

Verified result text appeared after dismissing confirm dialog
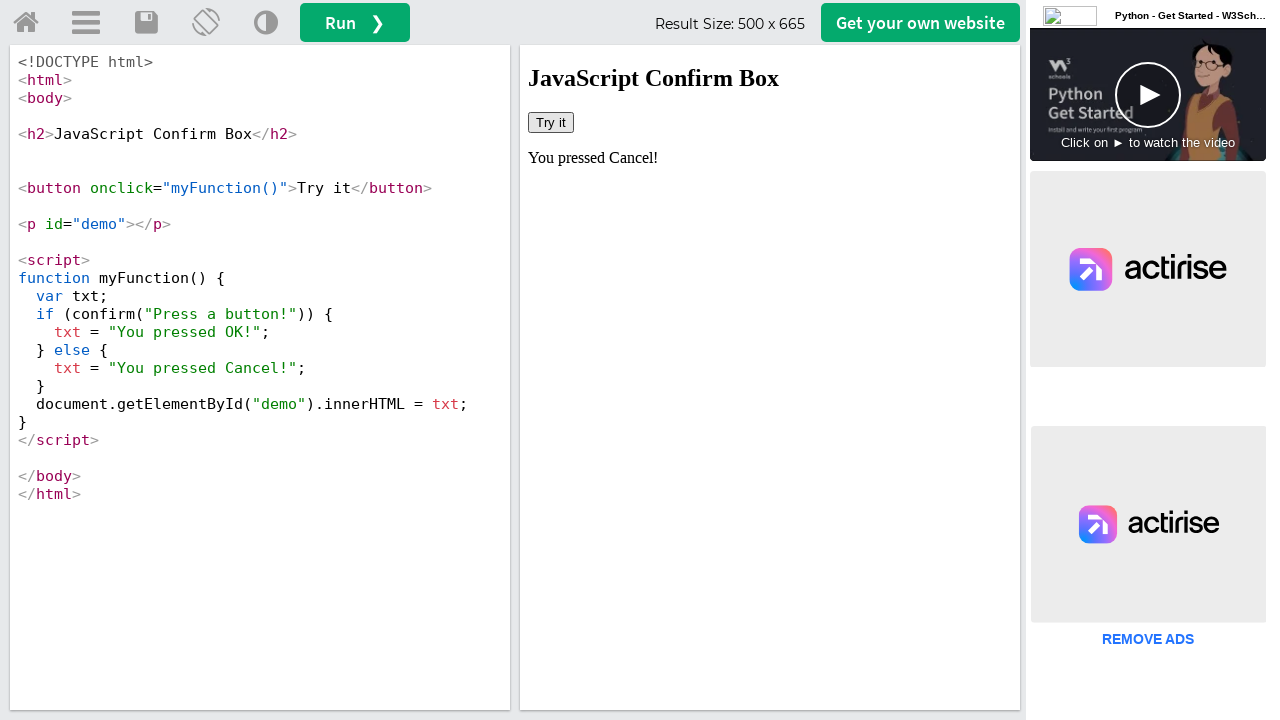

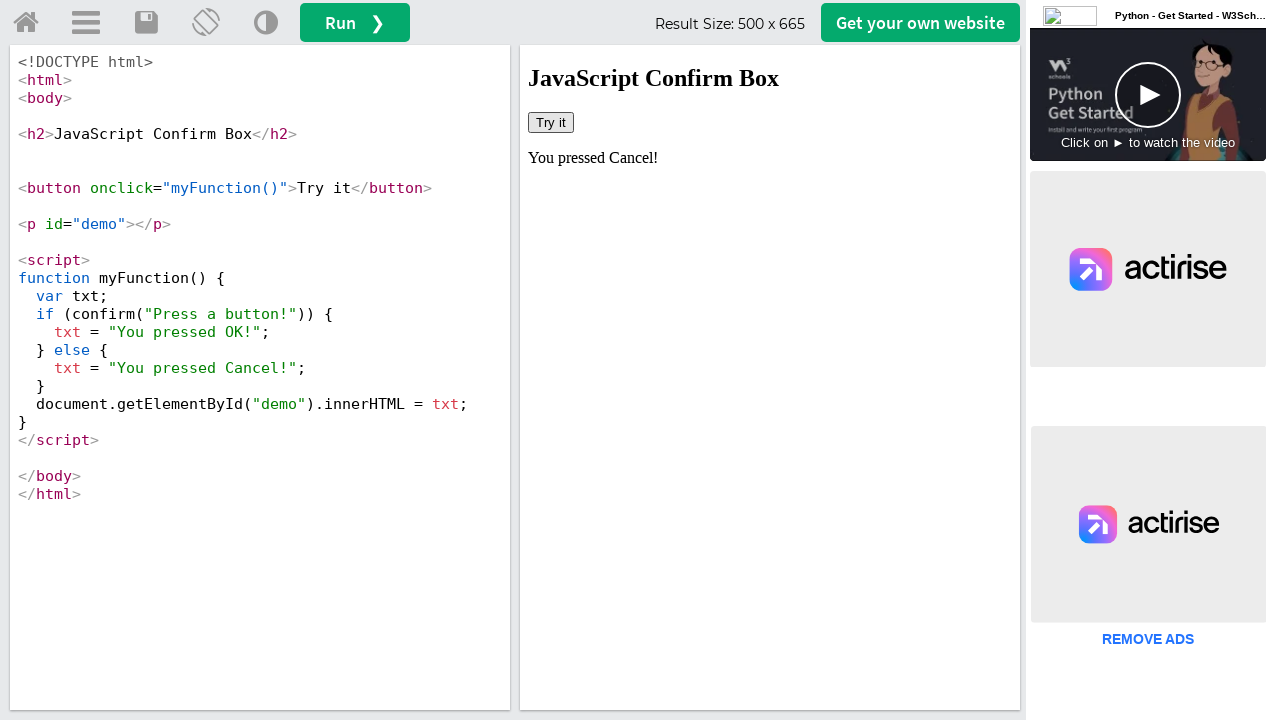